Tests drag and drop functionality by dragging element from column A to column B and verifying the headers swap positions

Starting URL: https://the-internet.herokuapp.com/drag_and_drop

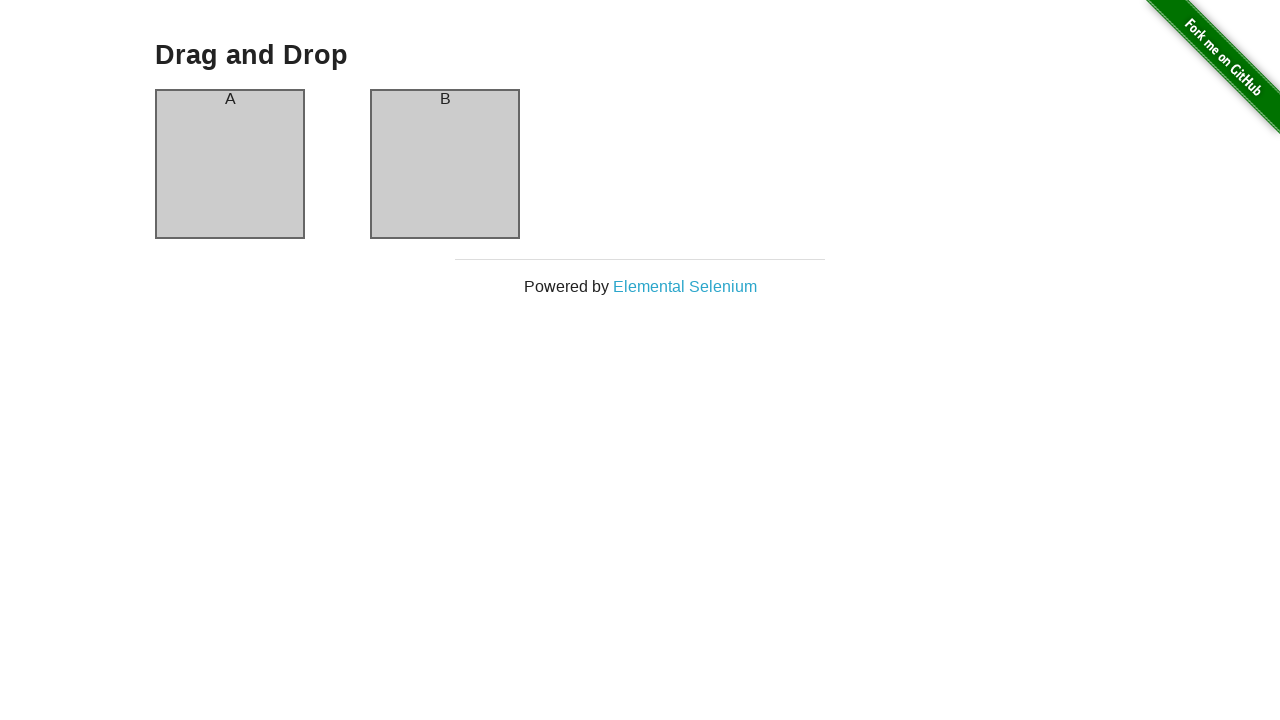

Verified initial state - column A has header 'A'
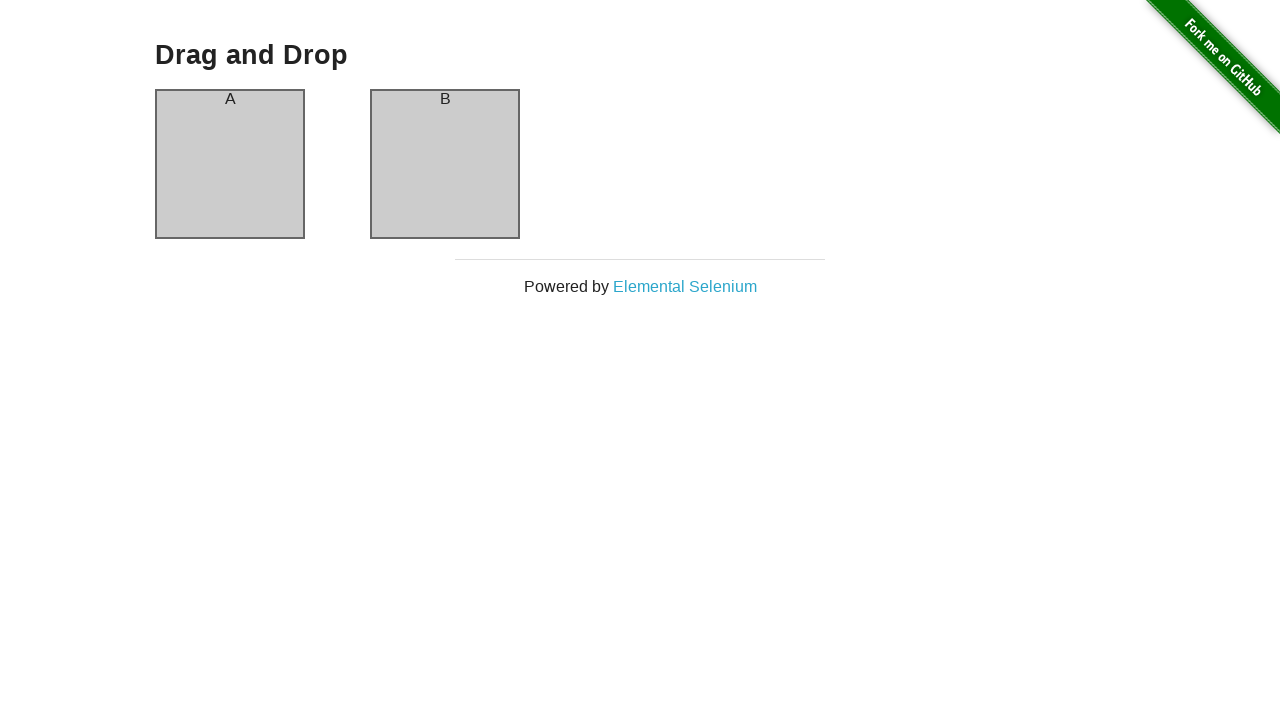

Verified initial state - column B has header 'B'
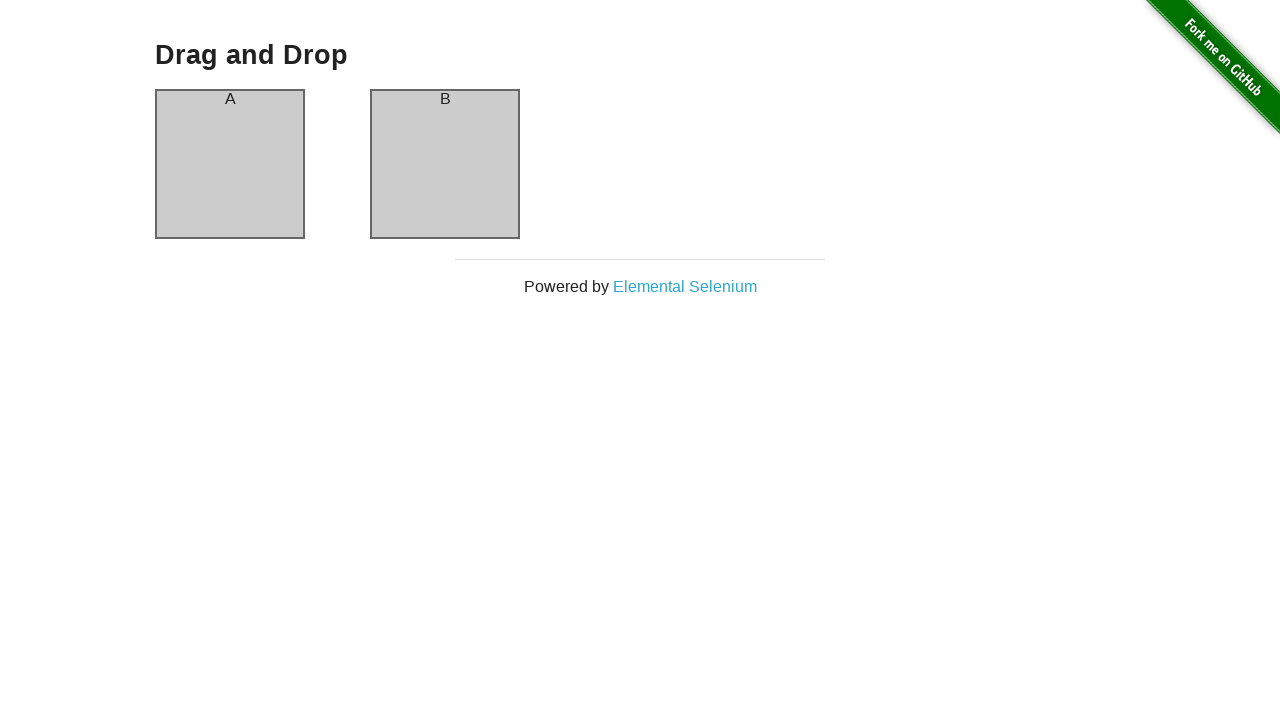

Dragged element from column A to column B at (445, 164)
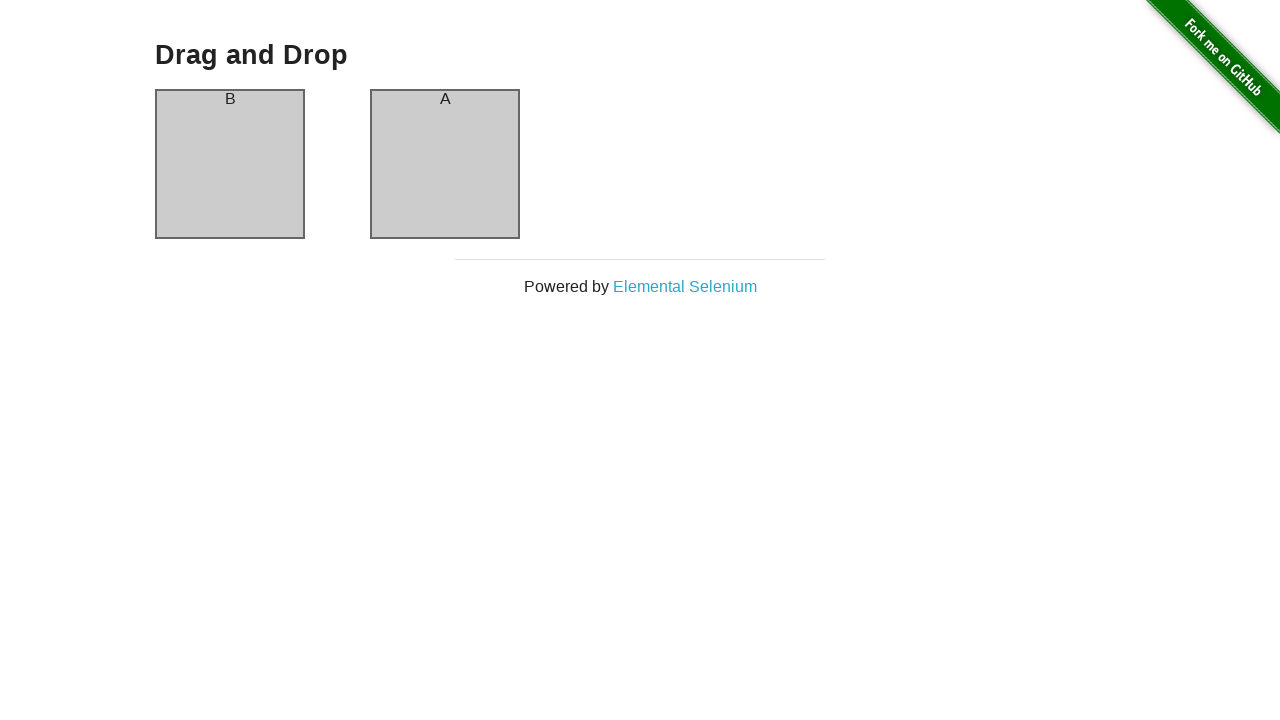

Verified after drag - column A now has header 'B'
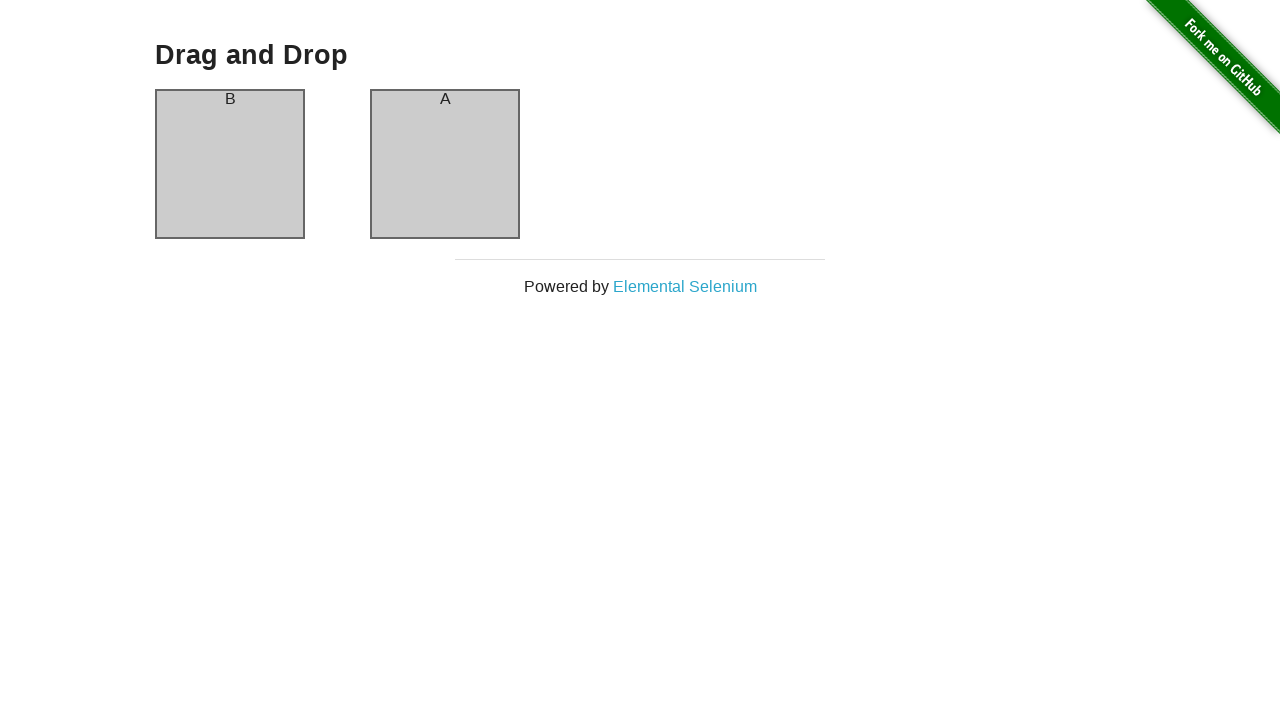

Verified after drag - column B now has header 'A'
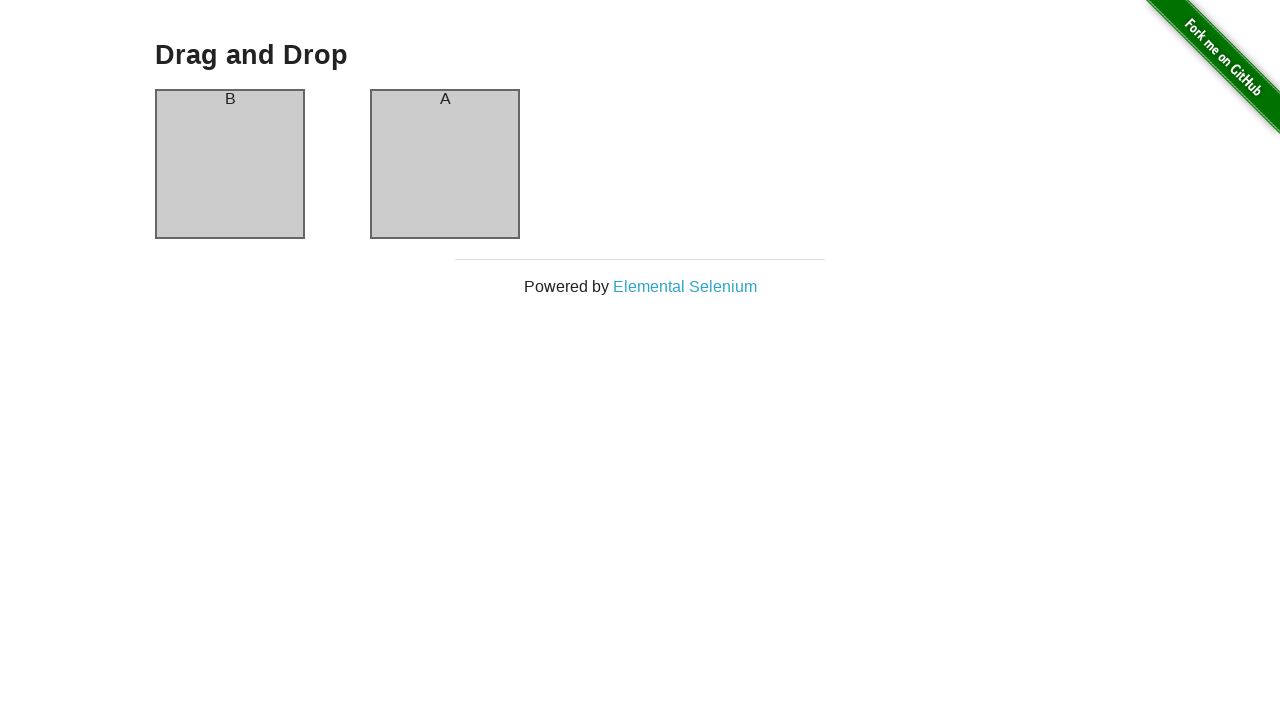

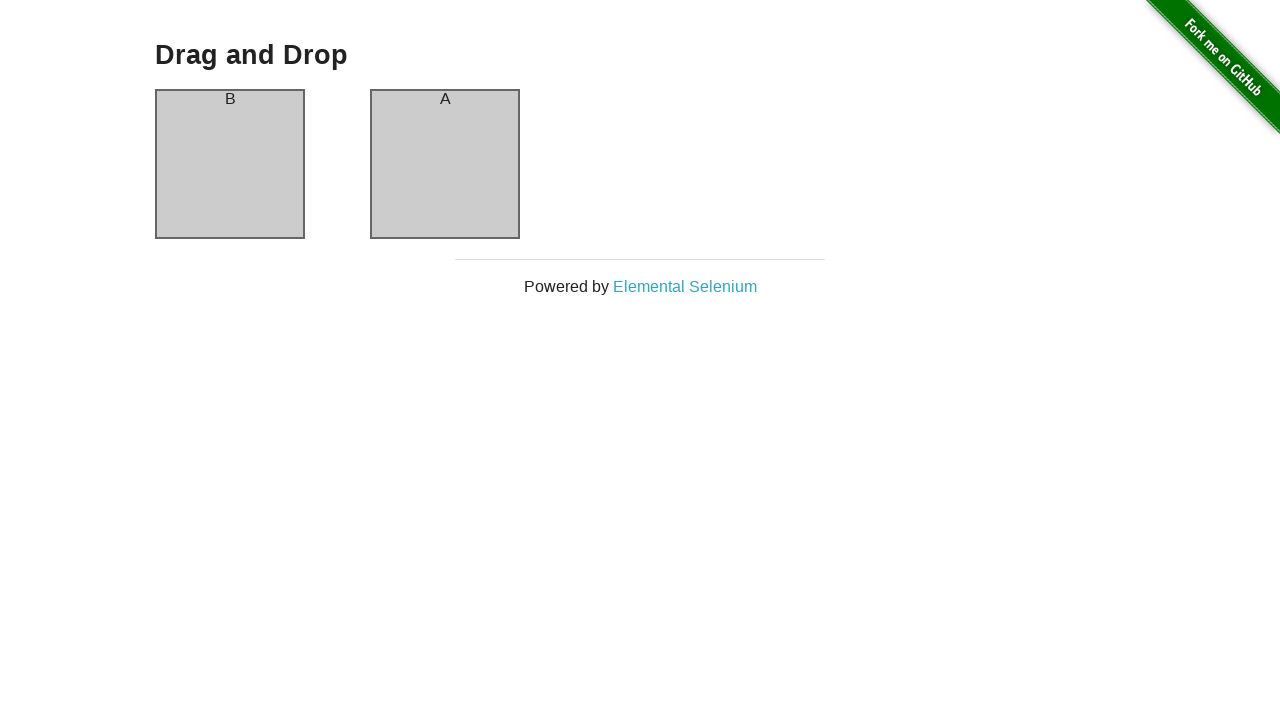